Tests that the currently applied filter link is highlighted with selected class

Starting URL: https://demo.playwright.dev/todomvc

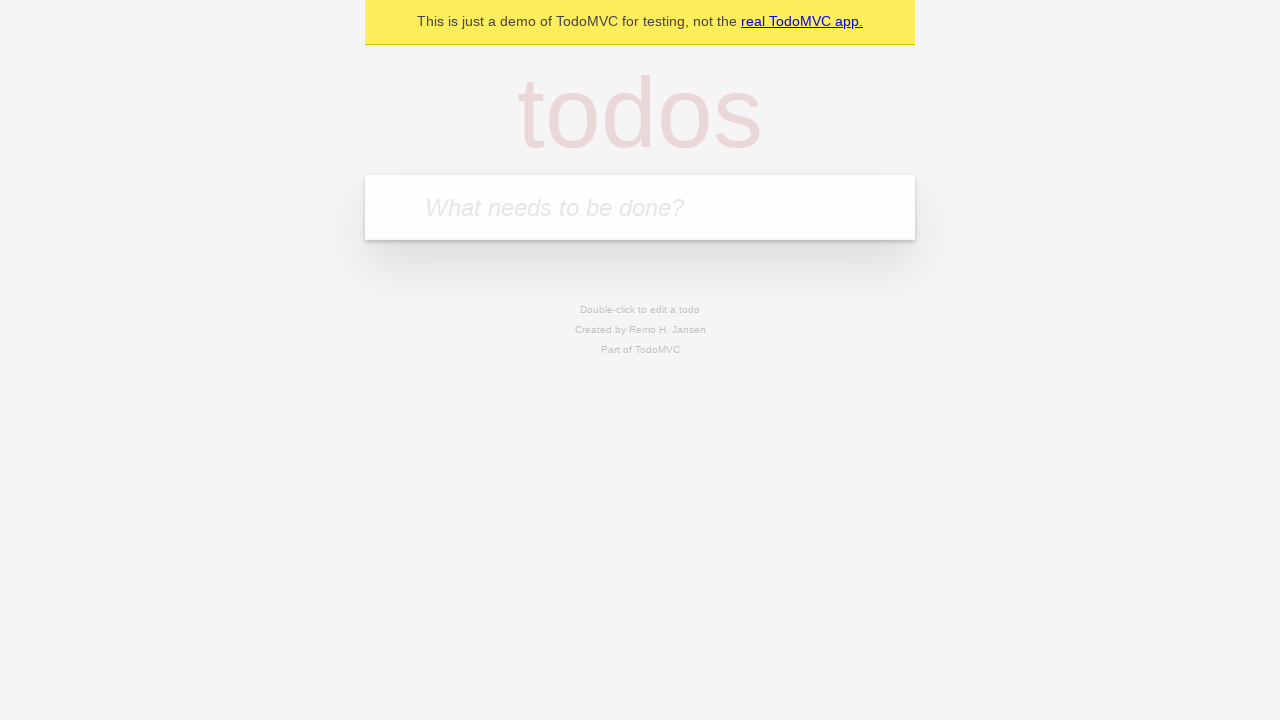

Navigated to TodoMVC demo application
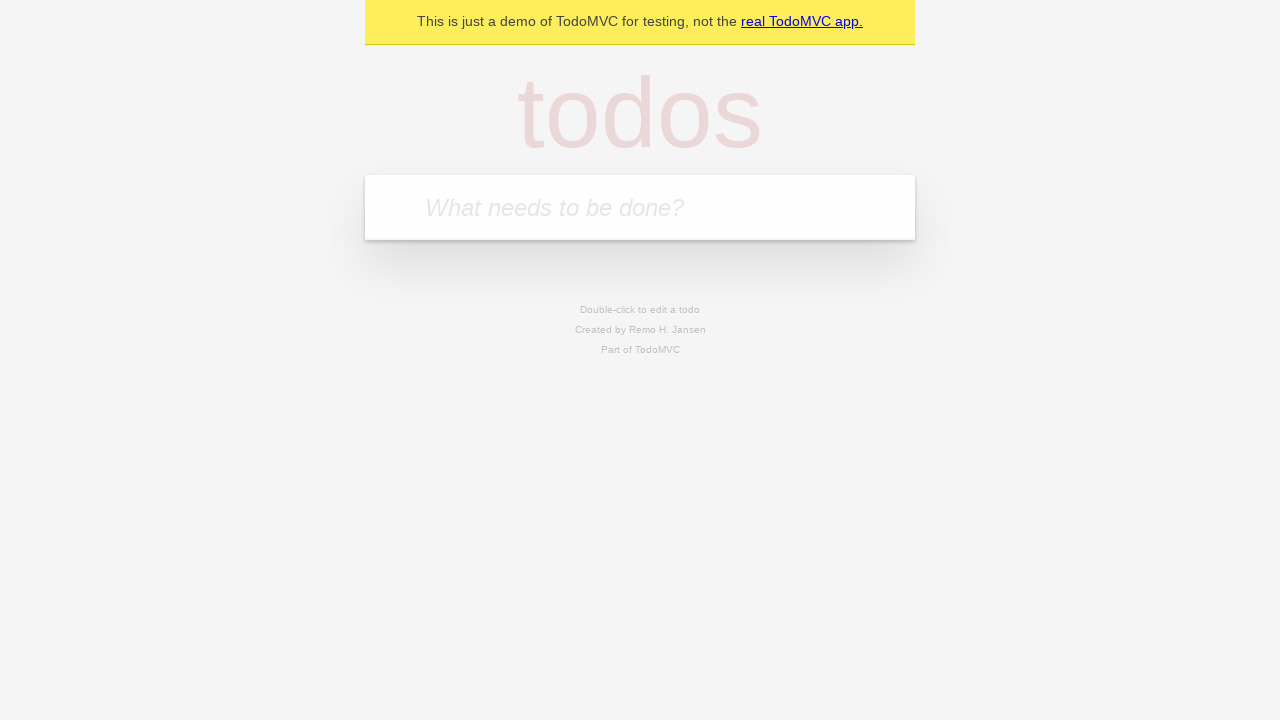

Filled todo input with 'buy some cheese' on internal:attr=[placeholder="What needs to be done?"i]
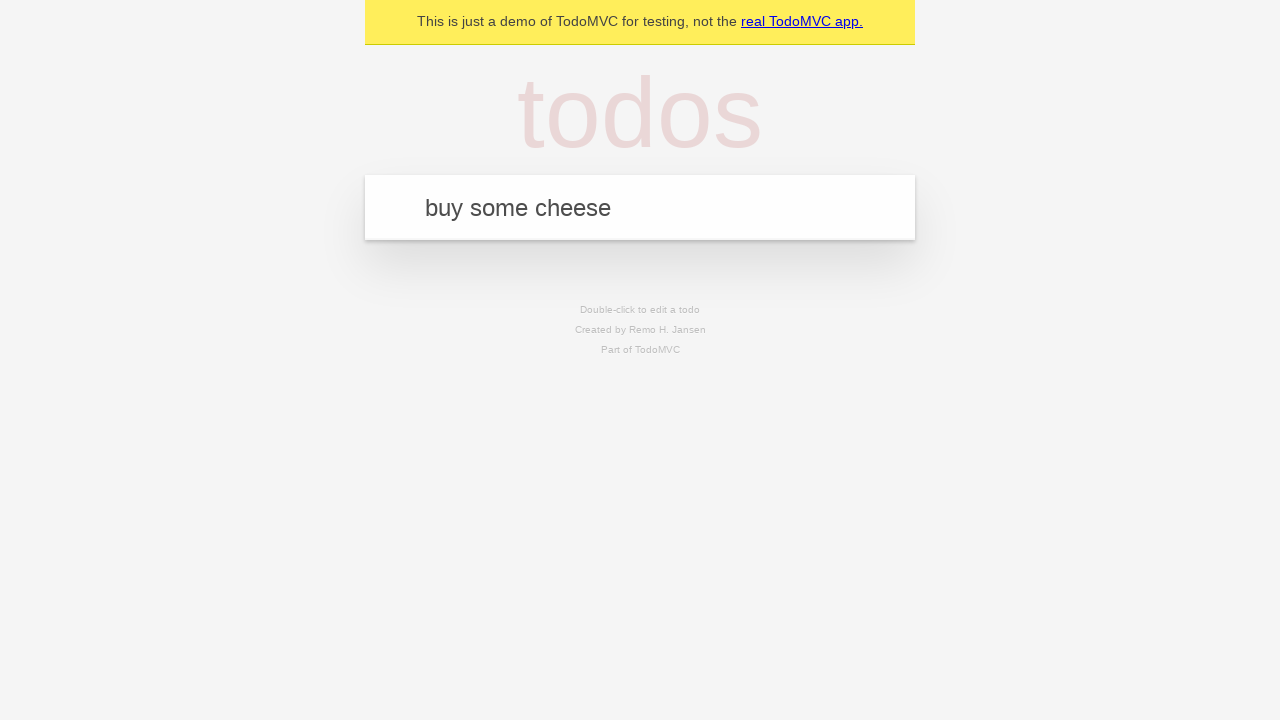

Pressed Enter to create todo 'buy some cheese' on internal:attr=[placeholder="What needs to be done?"i]
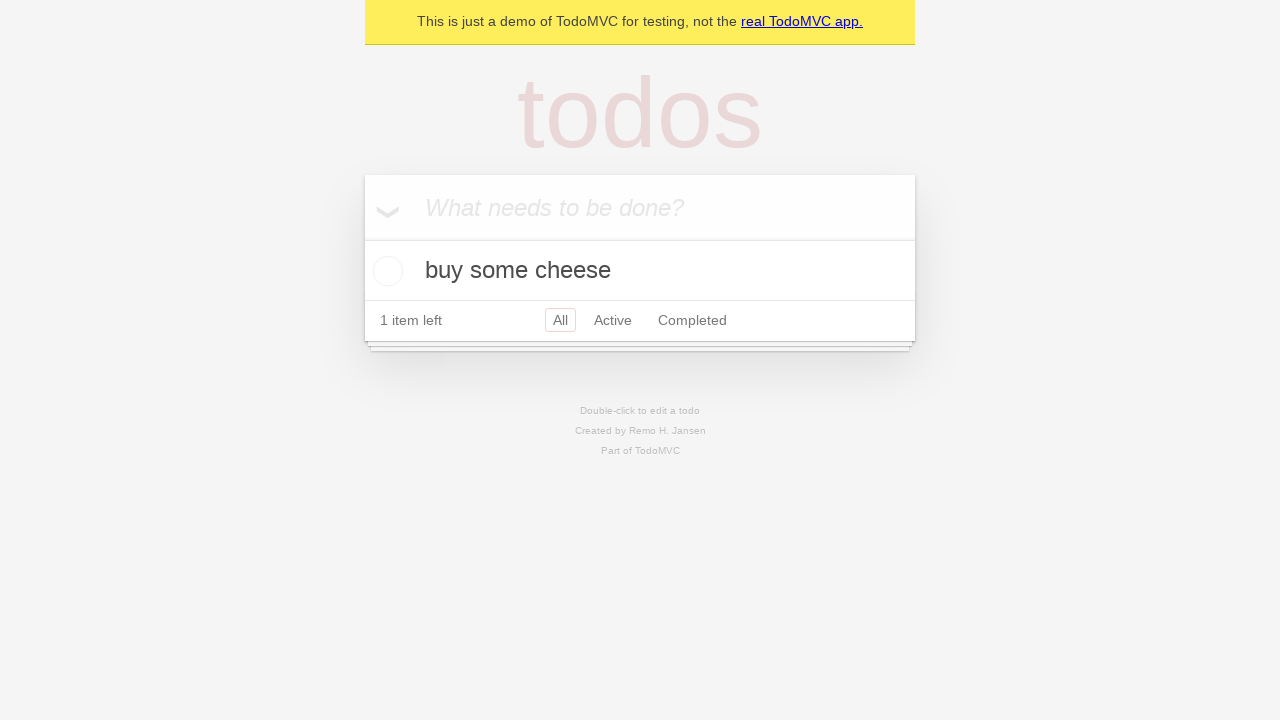

Filled todo input with 'feed the cat' on internal:attr=[placeholder="What needs to be done?"i]
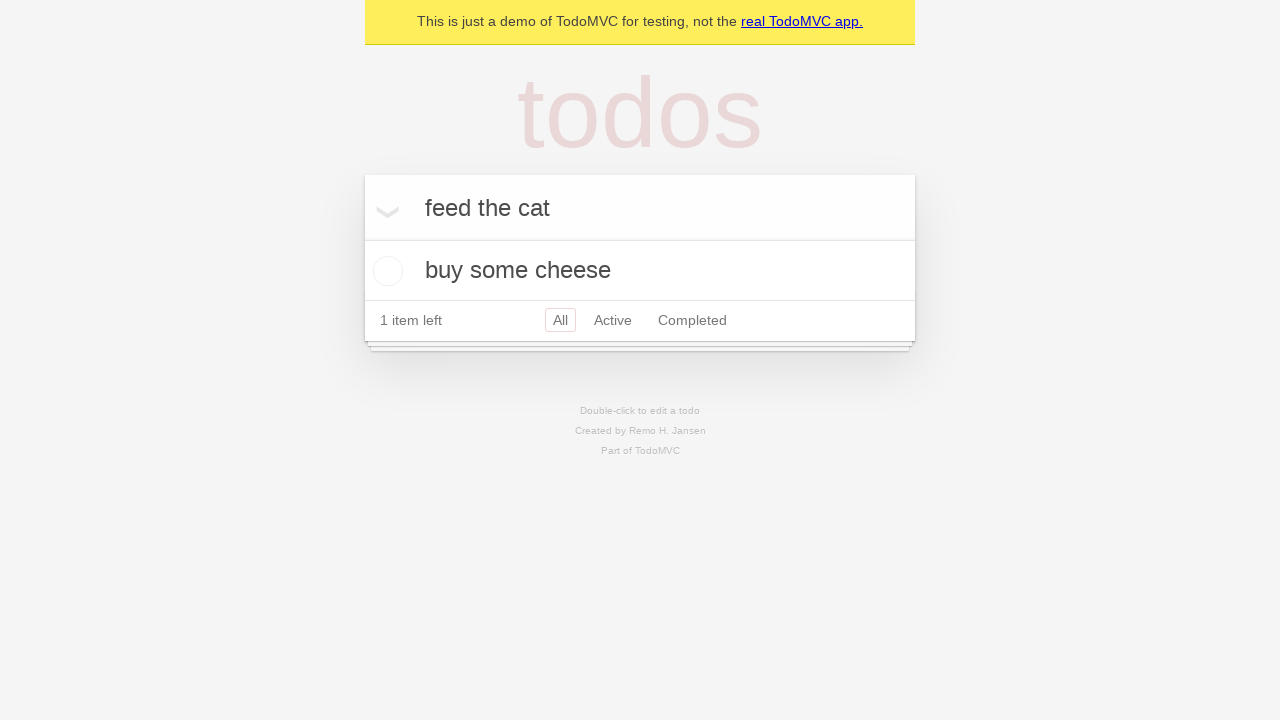

Pressed Enter to create todo 'feed the cat' on internal:attr=[placeholder="What needs to be done?"i]
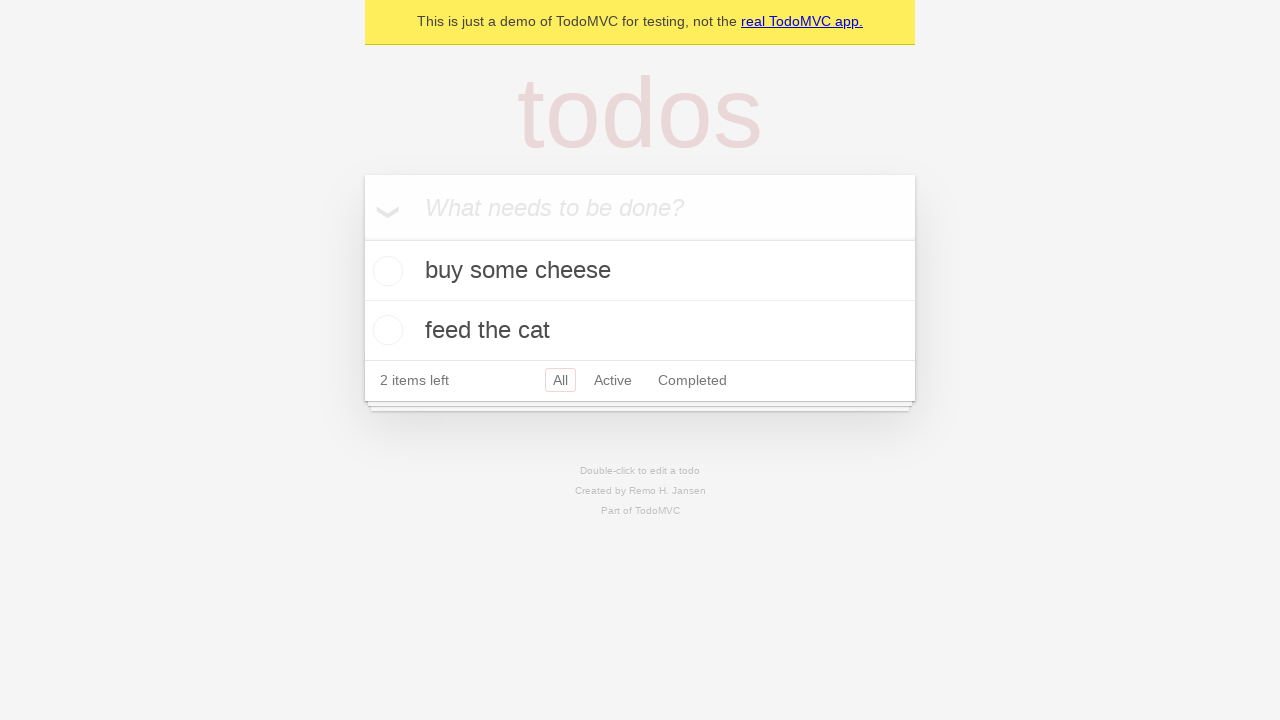

Filled todo input with 'book a doctors appointment' on internal:attr=[placeholder="What needs to be done?"i]
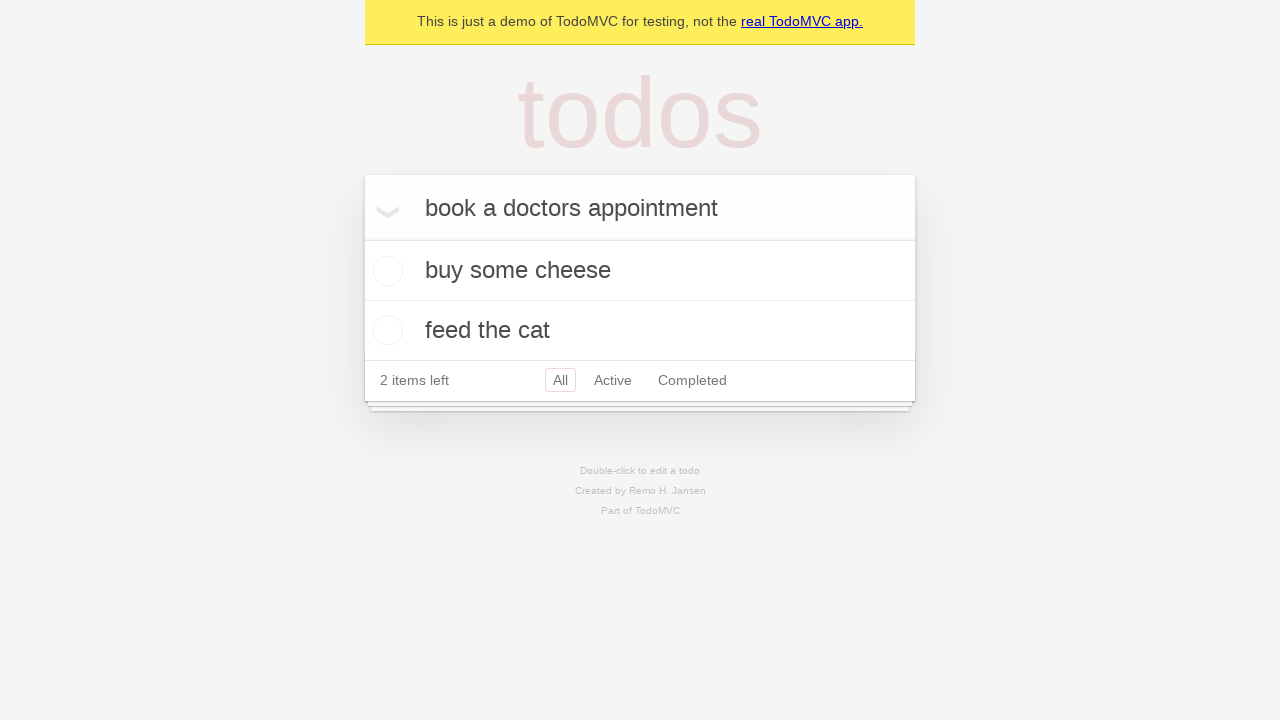

Pressed Enter to create todo 'book a doctors appointment' on internal:attr=[placeholder="What needs to be done?"i]
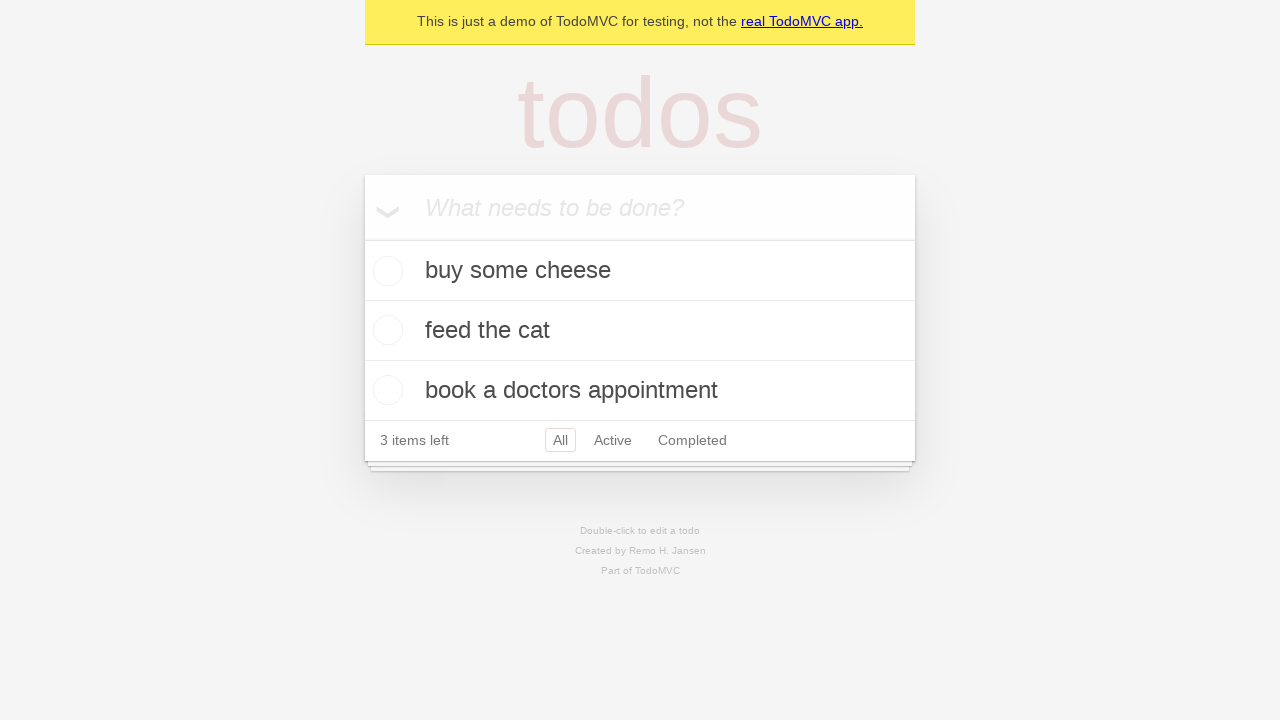

Clicked Active filter link at (613, 440) on internal:role=link[name="Active"i]
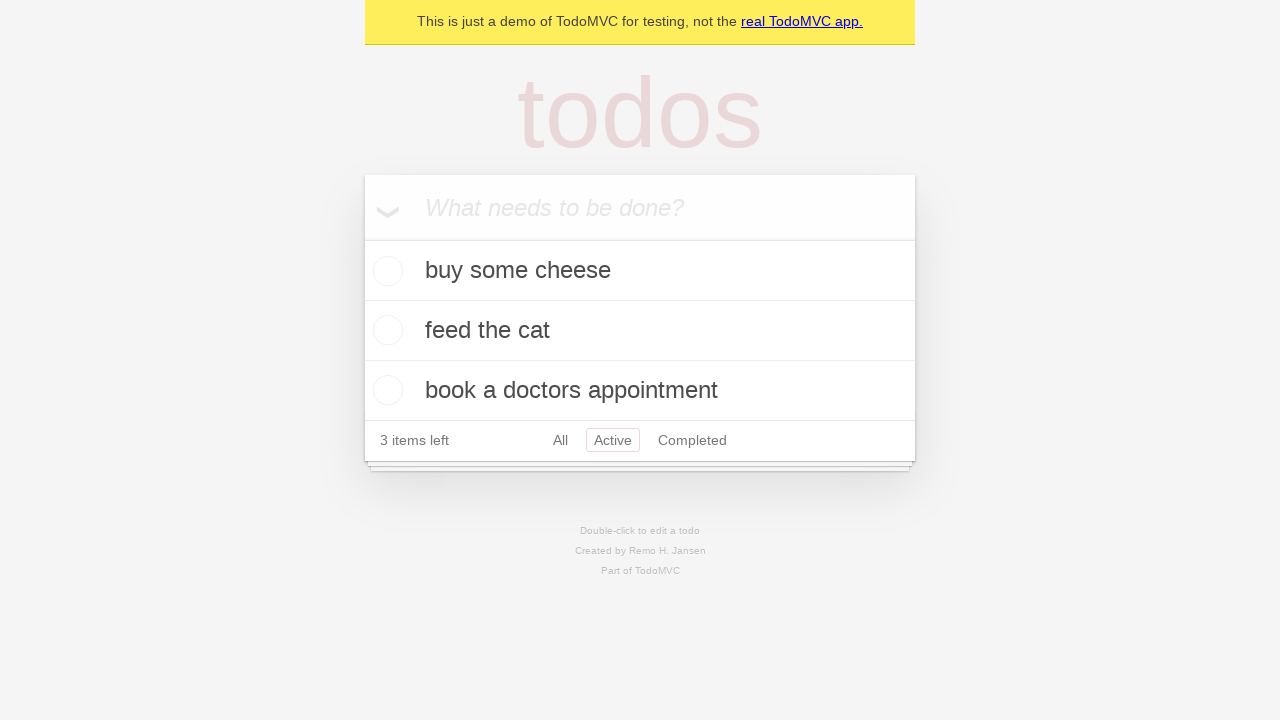

Verified Active filter link has 'selected' class
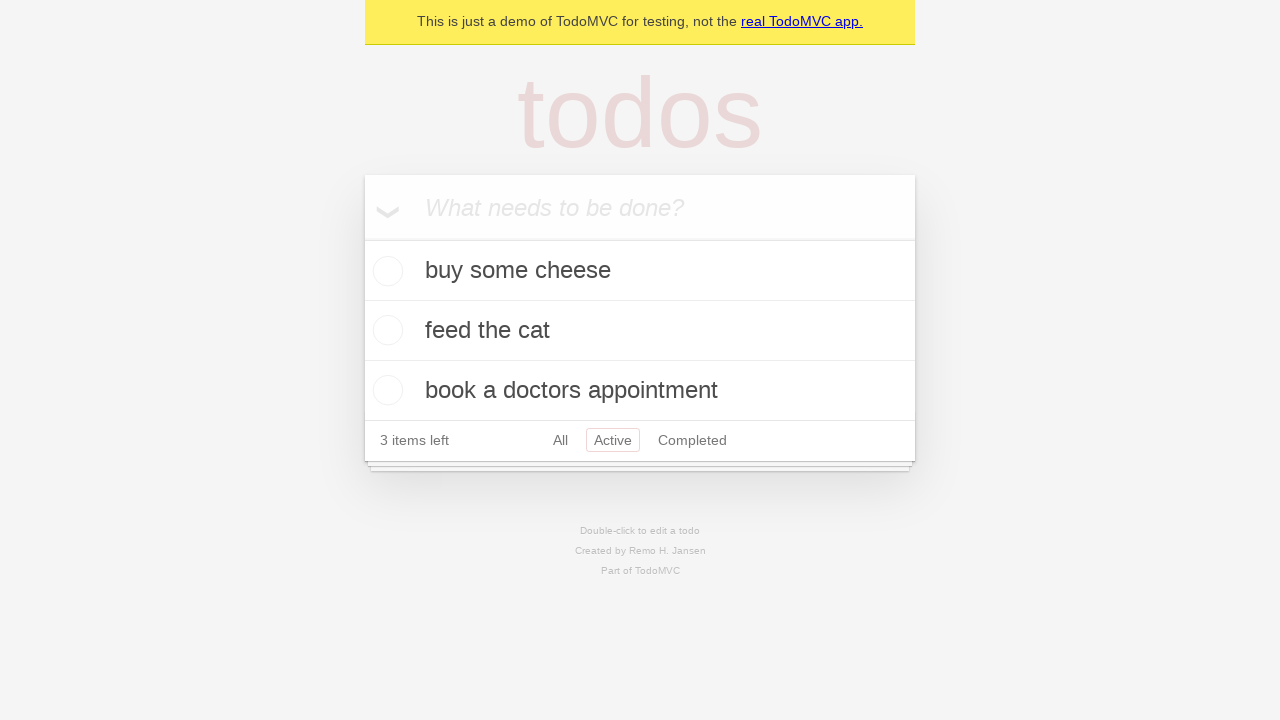

Clicked Completed filter link at (692, 440) on internal:role=link[name="Completed"i]
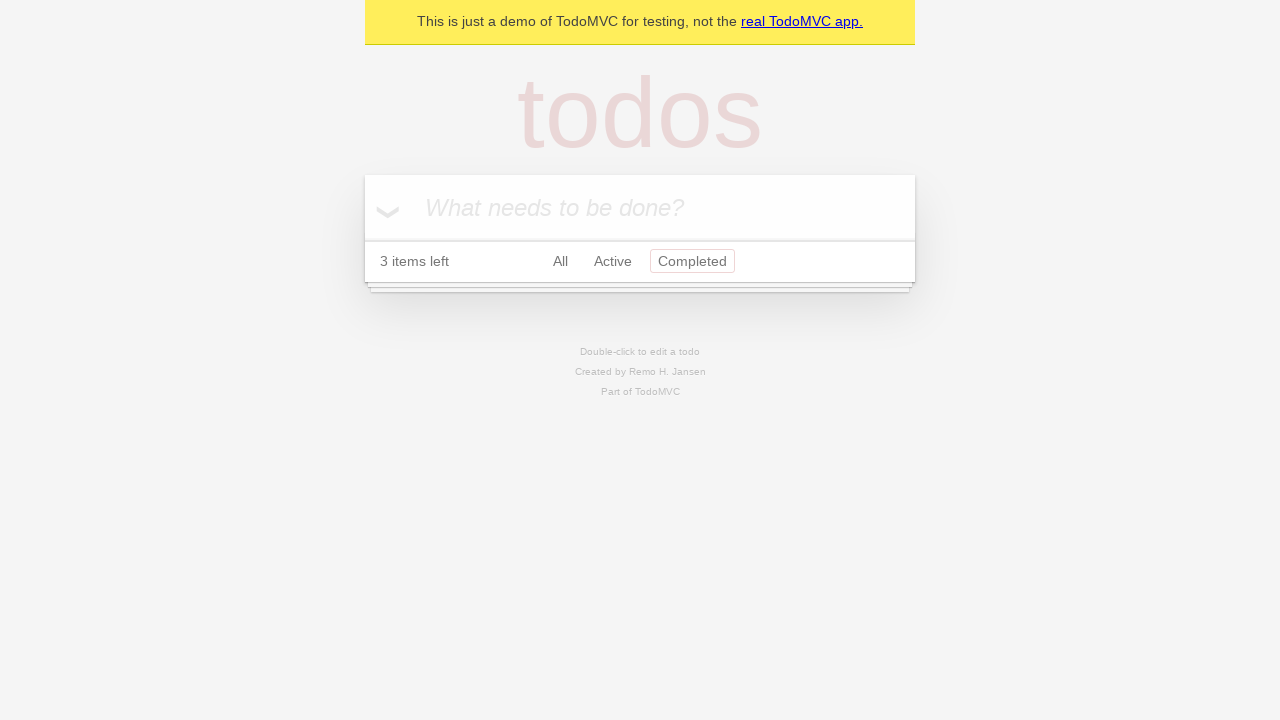

Verified Completed filter link has 'selected' class
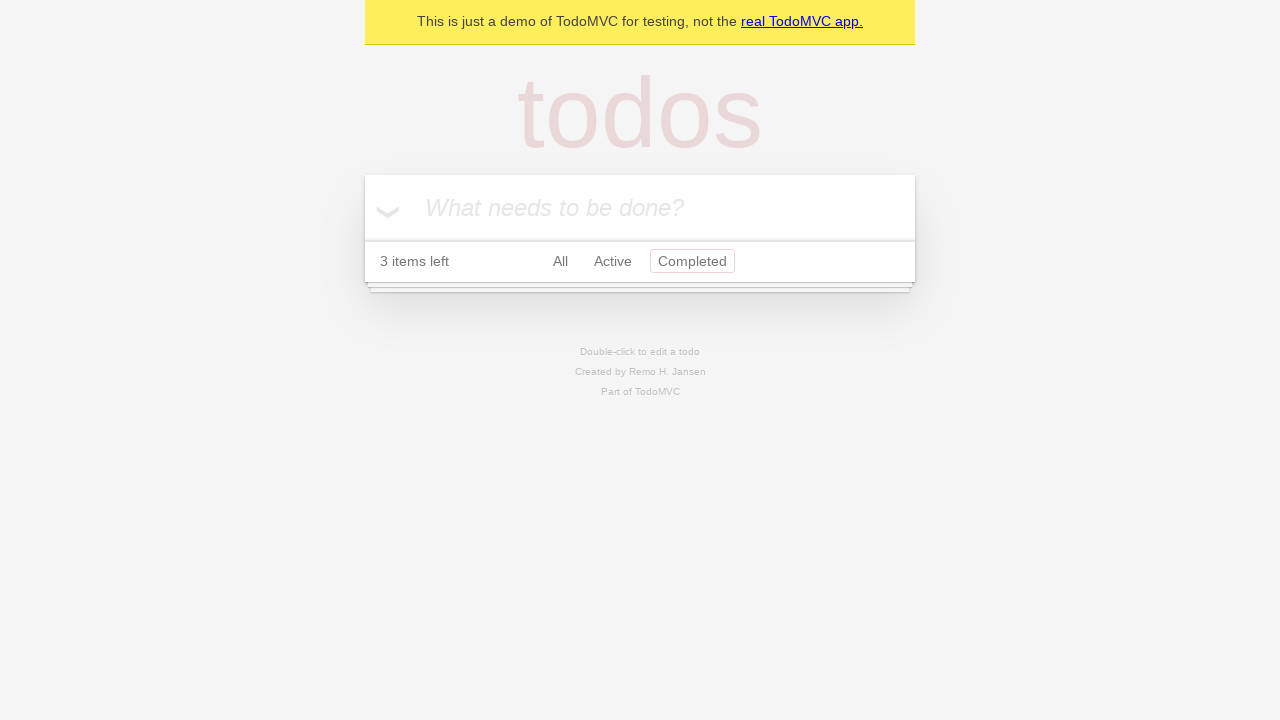

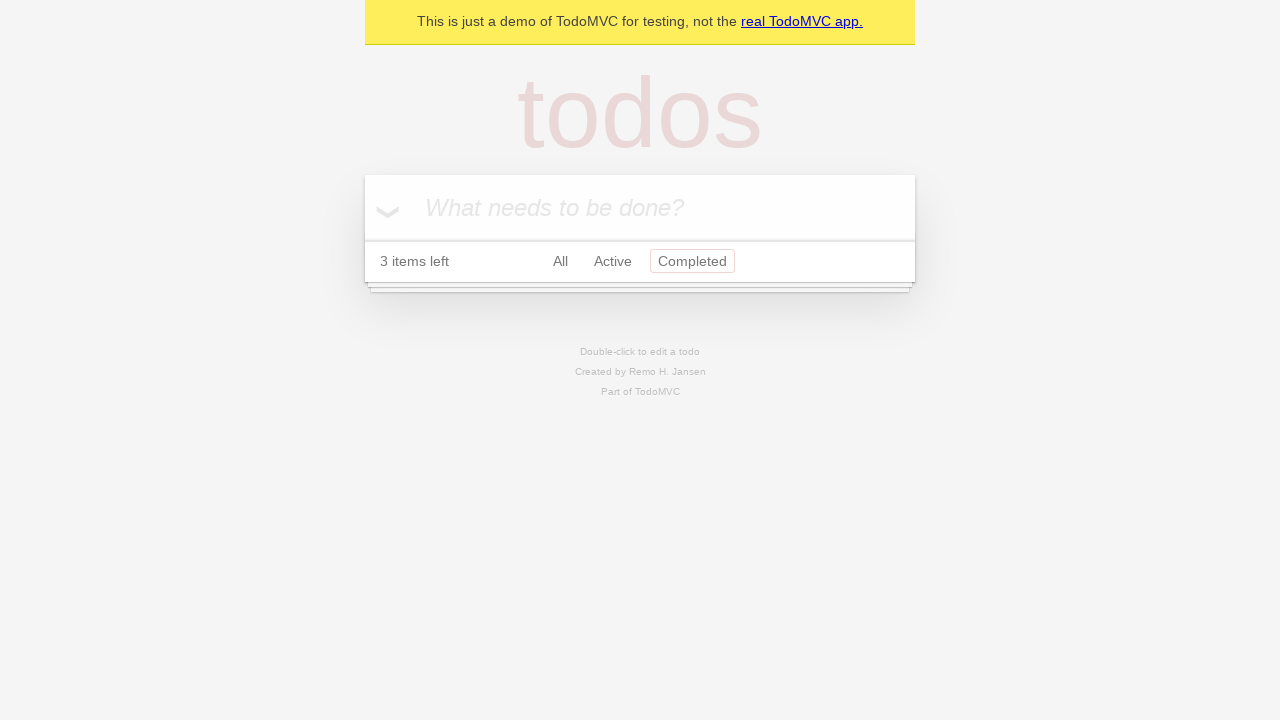